Tests entry ad modal by clicking to open it and then closing the popup

Starting URL: https://the-internet.herokuapp.com/?ref=hackernoon.com

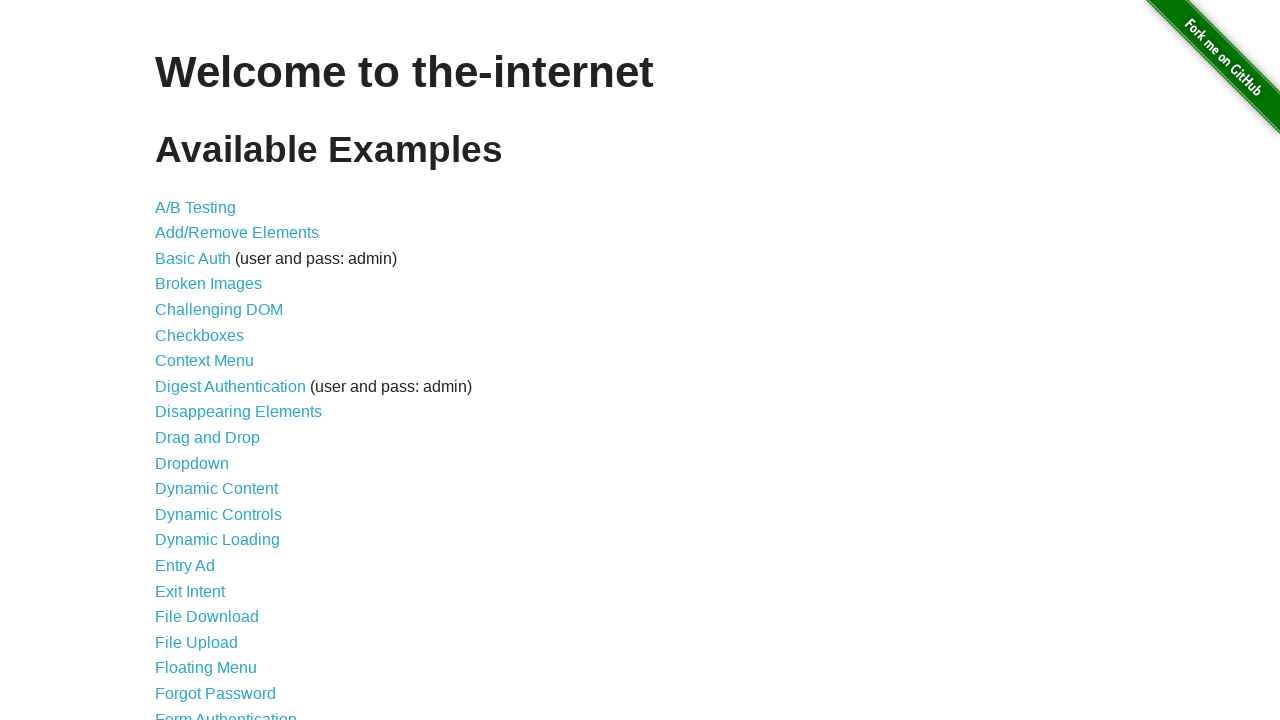

Clicked Entry Ad link to open modal at (185, 566) on a:has-text('Entry')
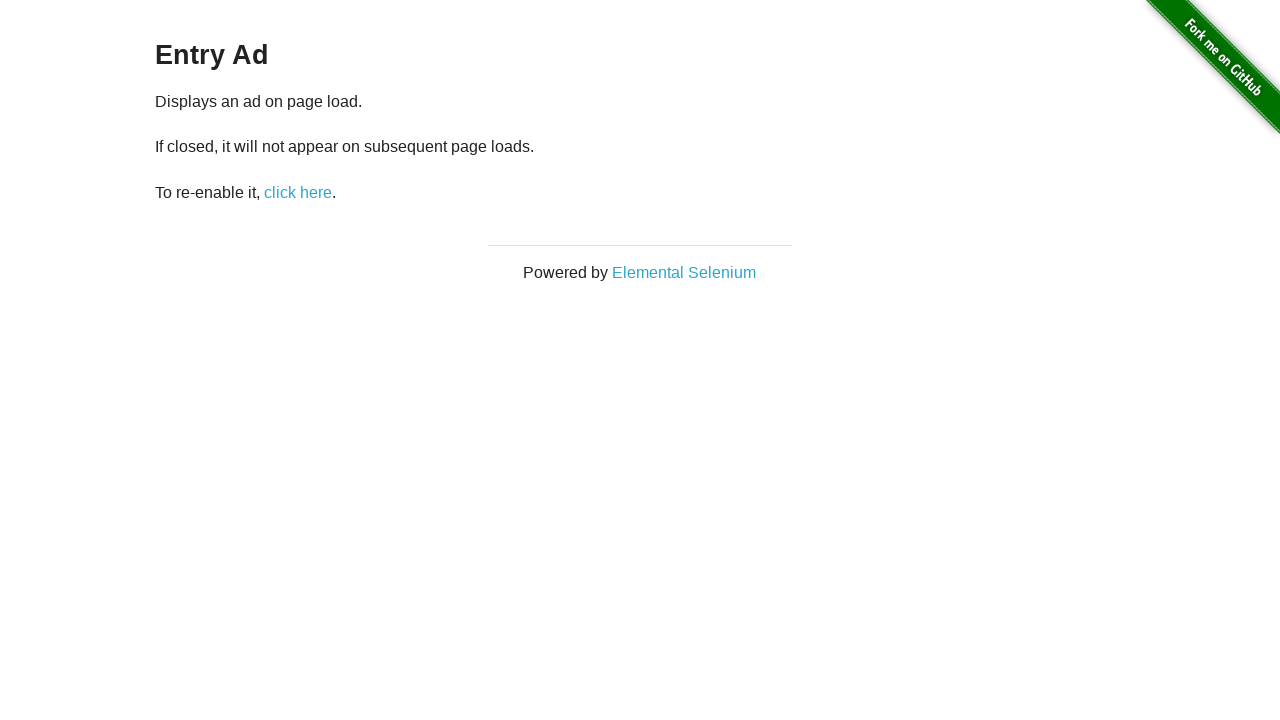

Entry Ad modal appeared with Close button
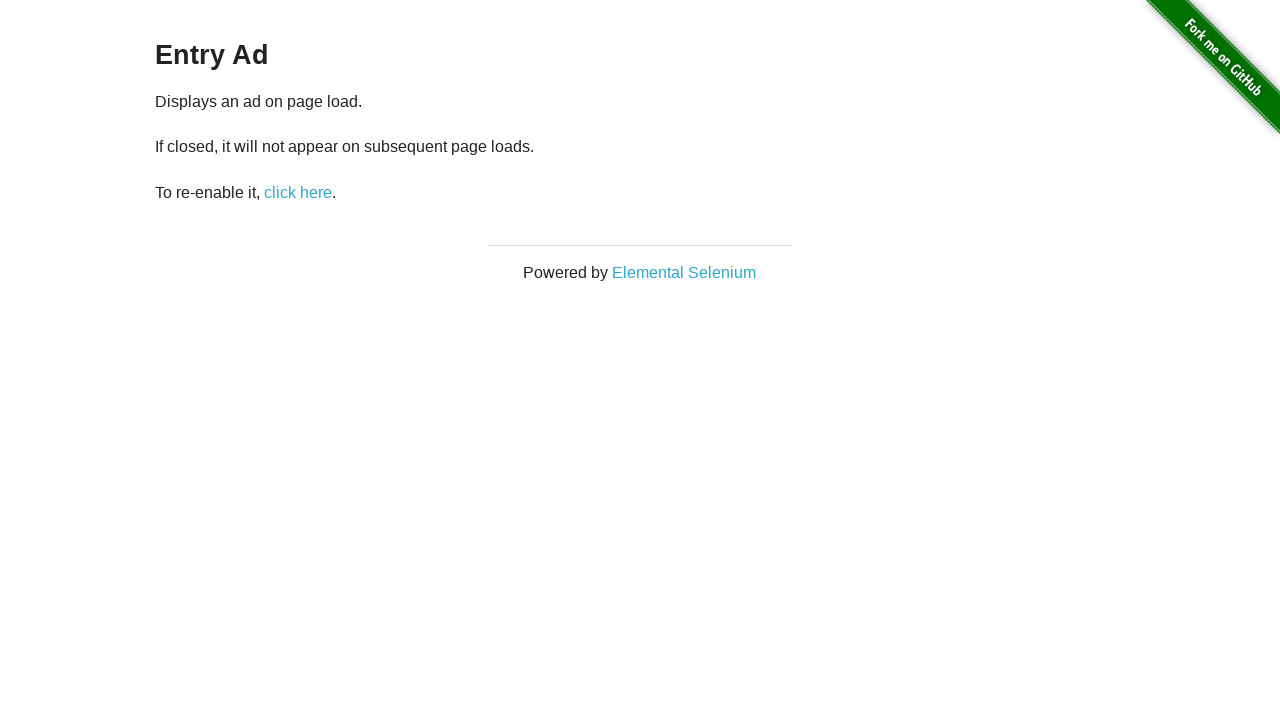

Clicked Close button to dismiss the Entry Ad modal at (640, 147) on p:has-text('Close')
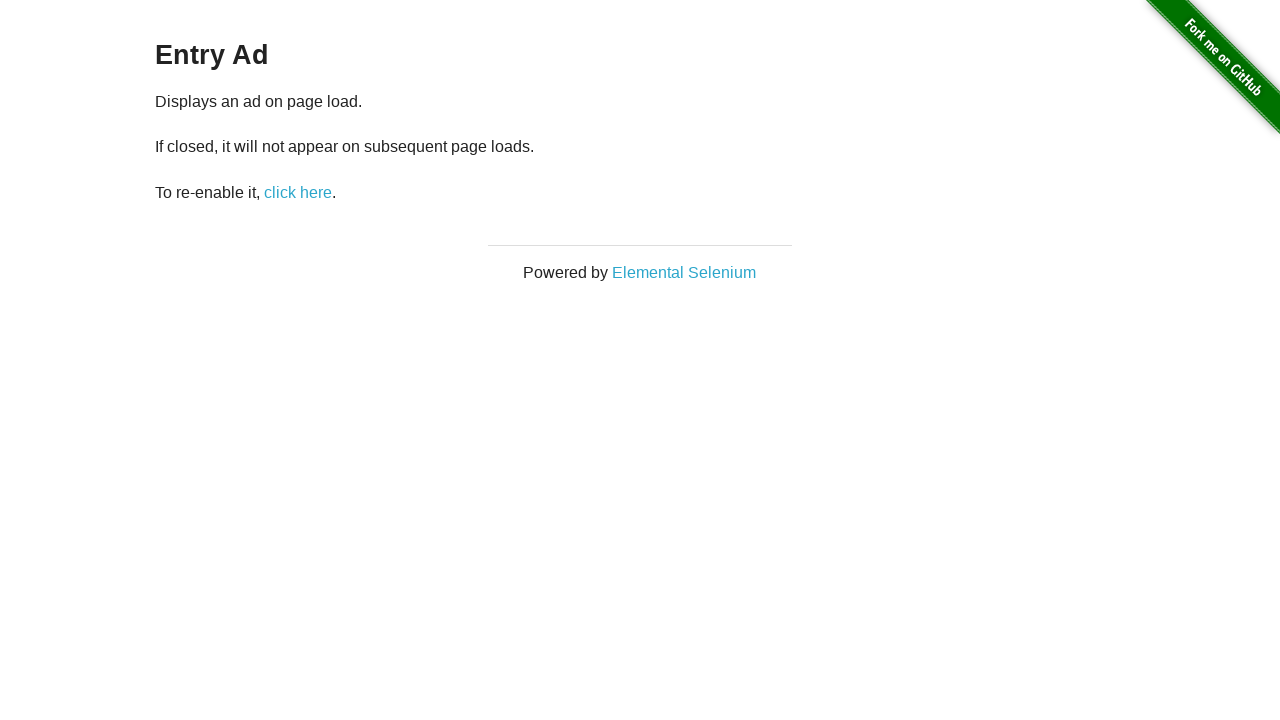

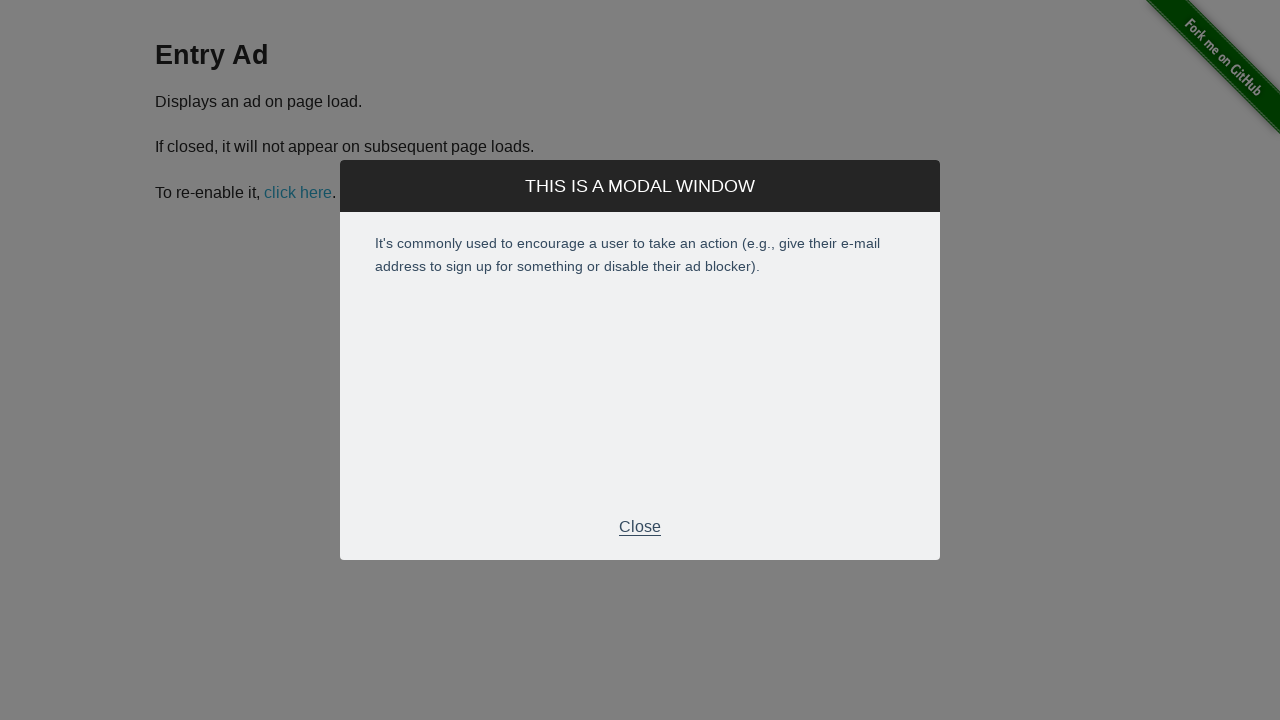